Tests login form validation by submitting a username with empty password field, verifying the password required error message is displayed

Starting URL: https://www.saucedemo.com

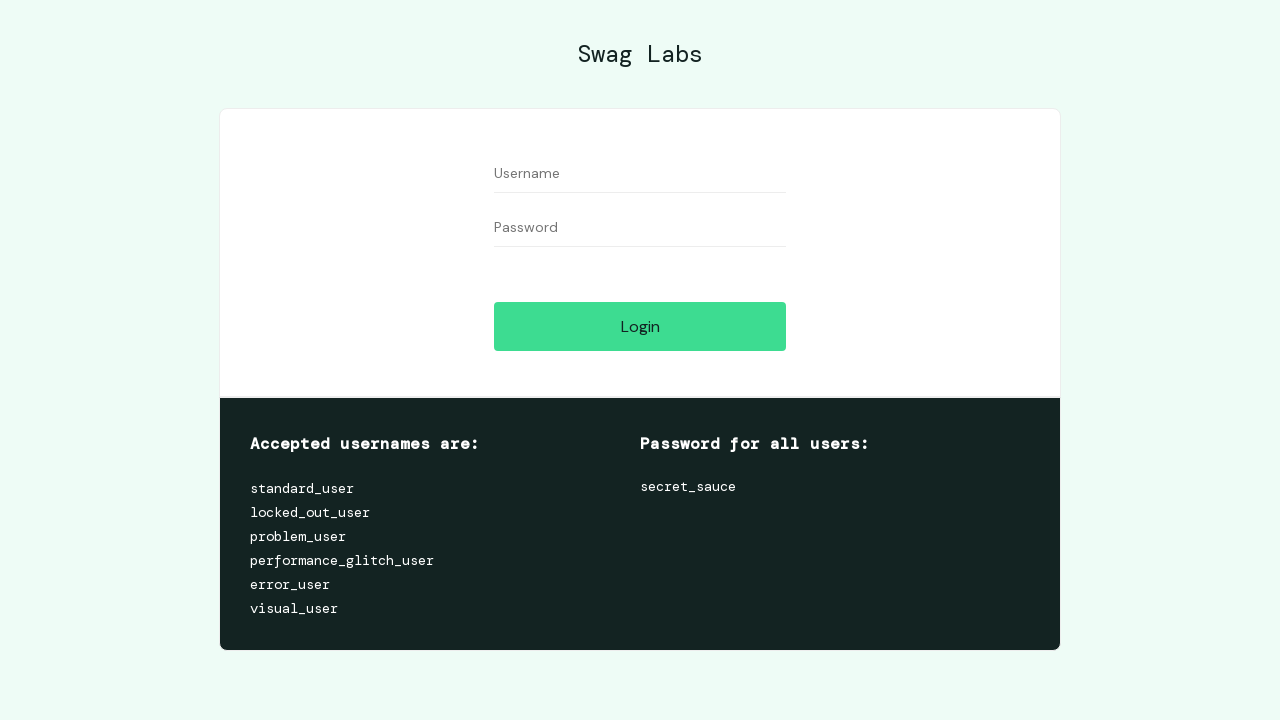

Filled username field with 'standard_user' on #user-name
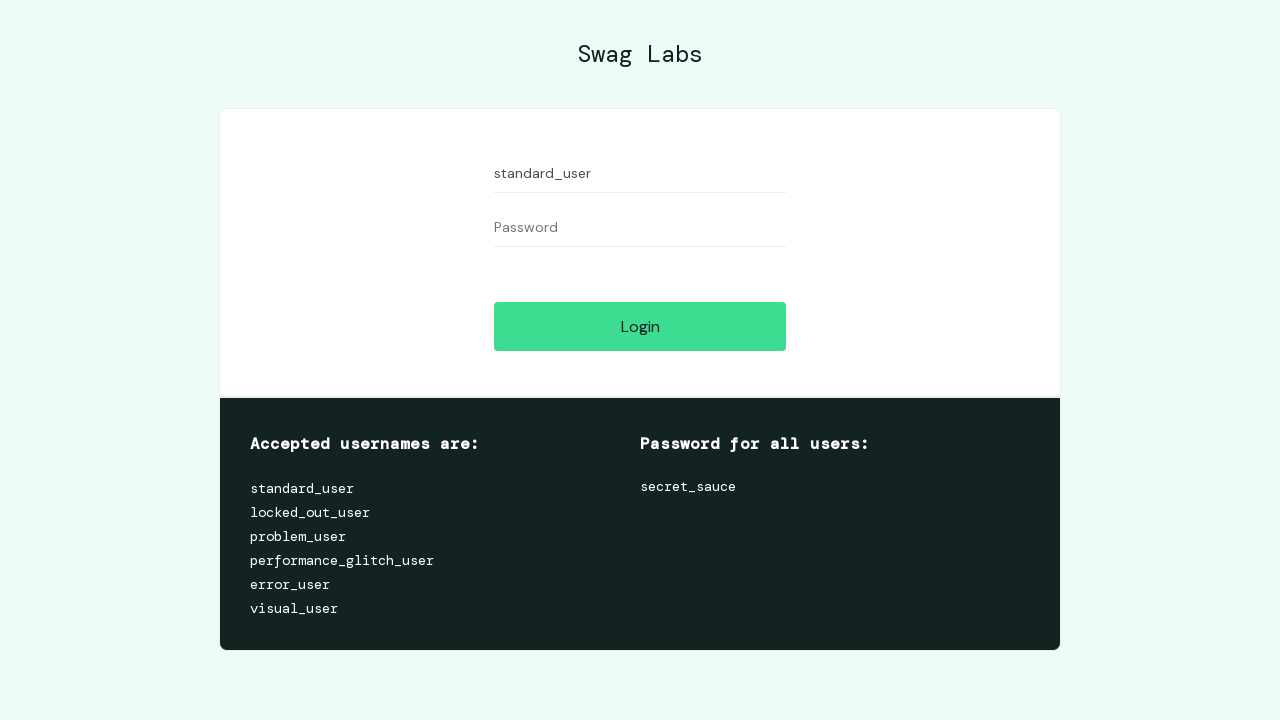

Left password field empty on #password
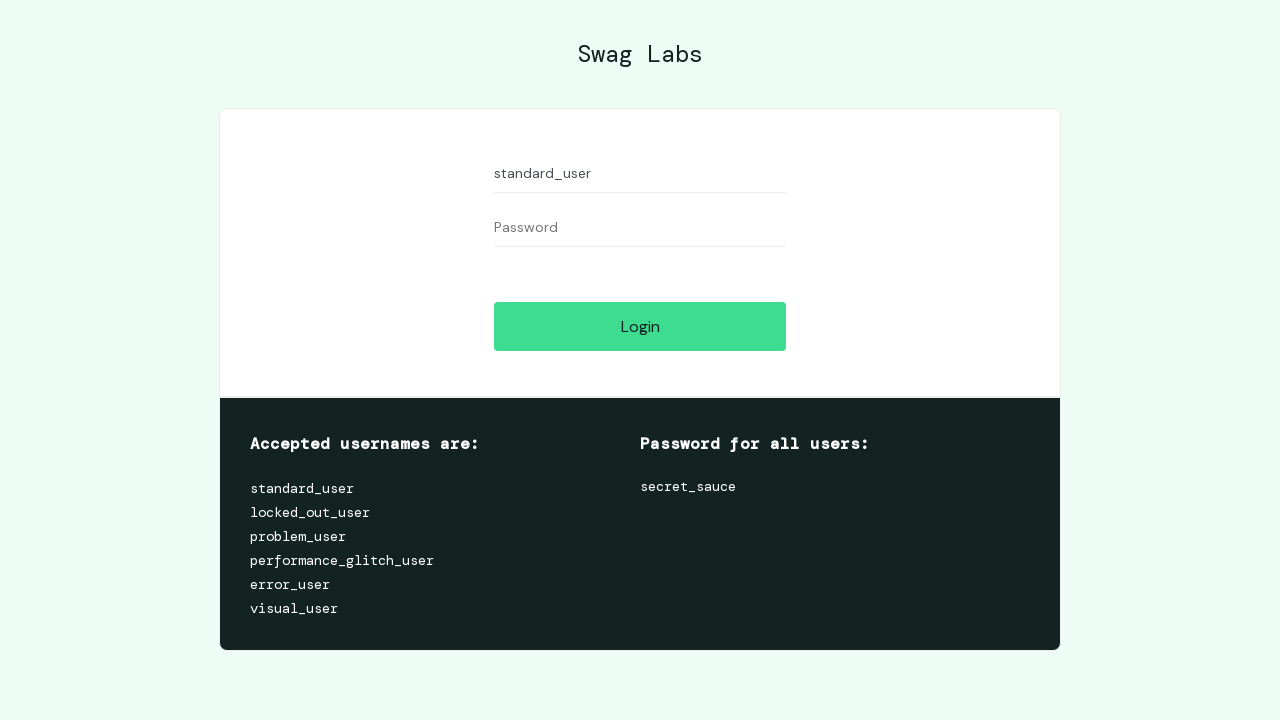

Clicked login button to submit form at (640, 326) on #login-button
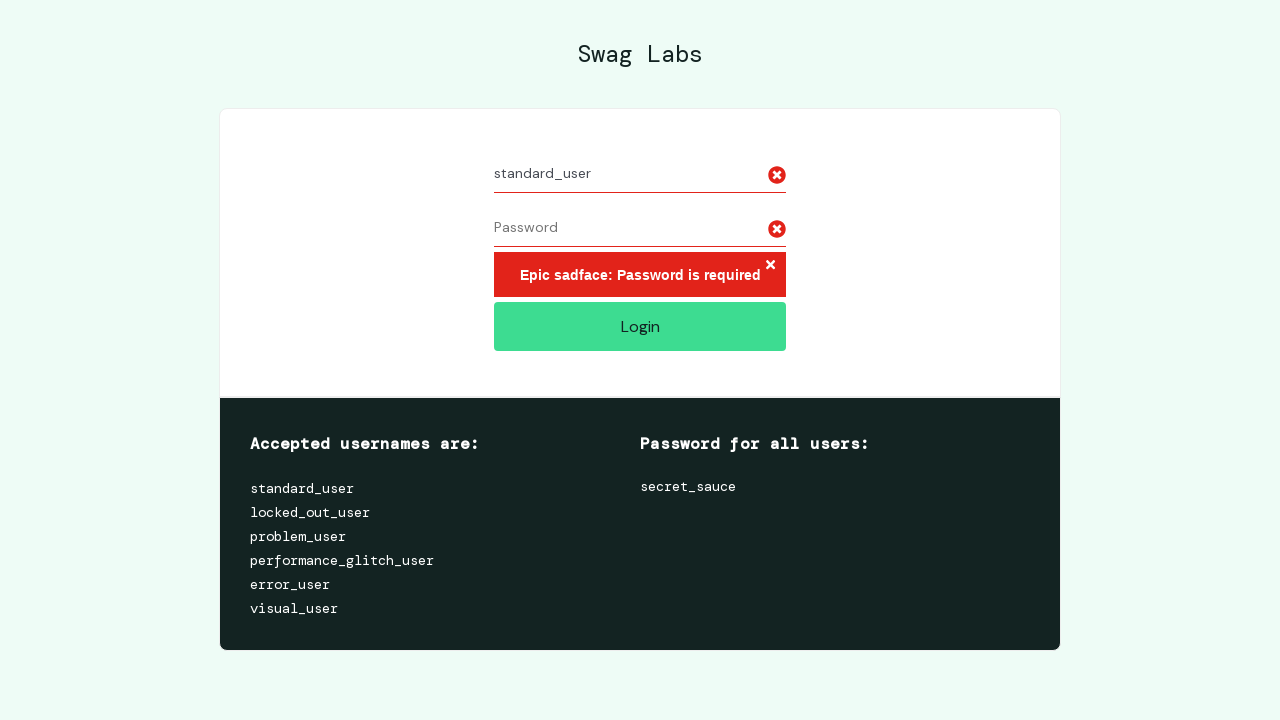

Password required error message appeared
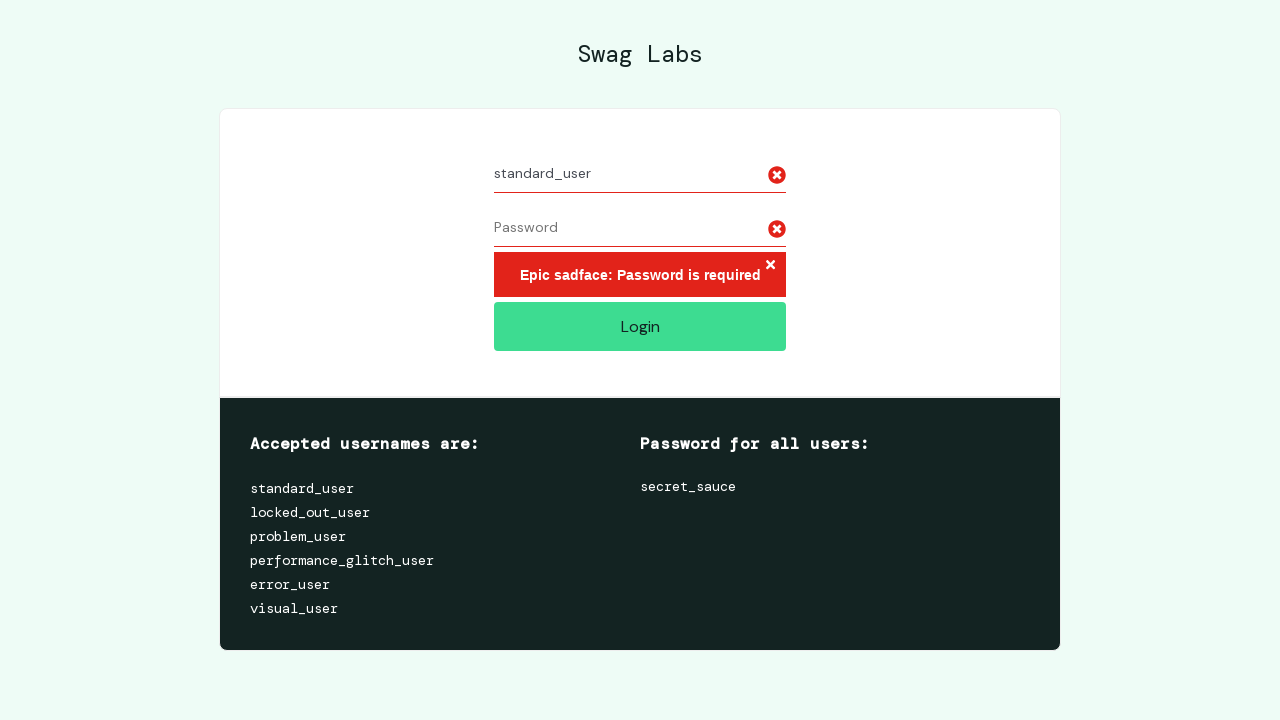

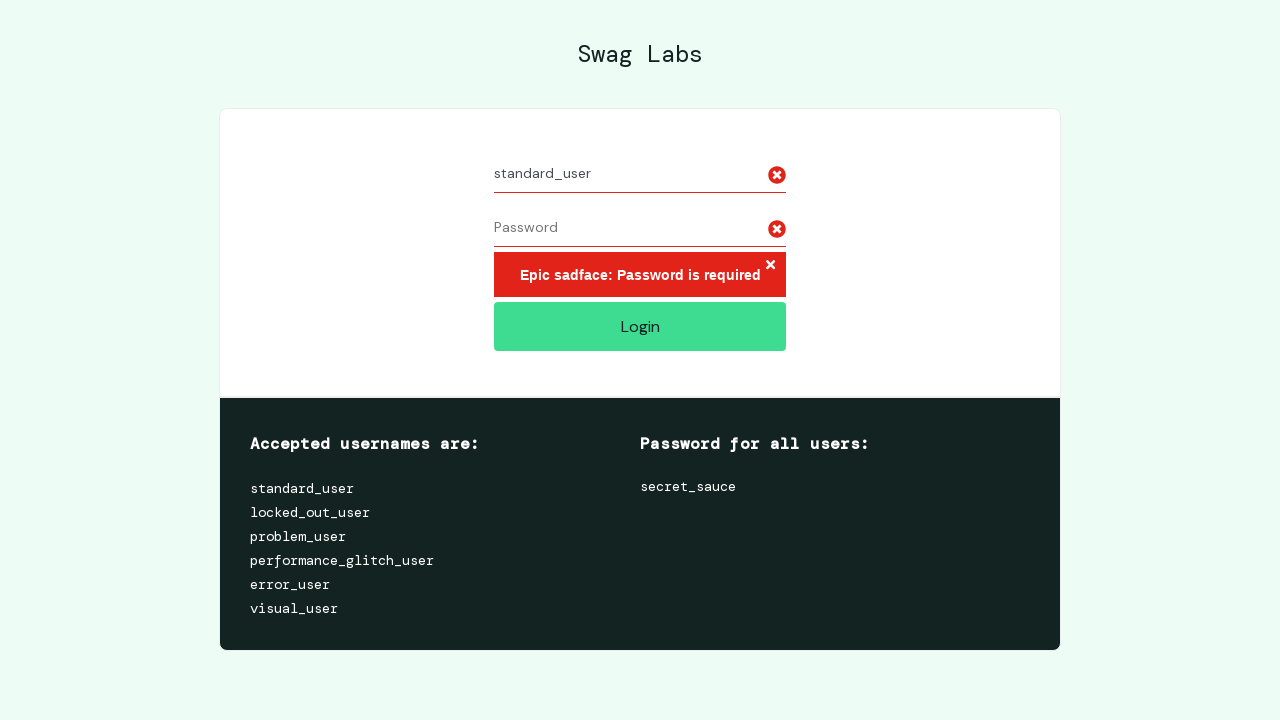